Tests keyboard shortcuts functionality by copying text from one textarea to another using Ctrl+A, Ctrl+C, Tab, and Ctrl+V keyboard actions

Starting URL: https://text-compare.com/

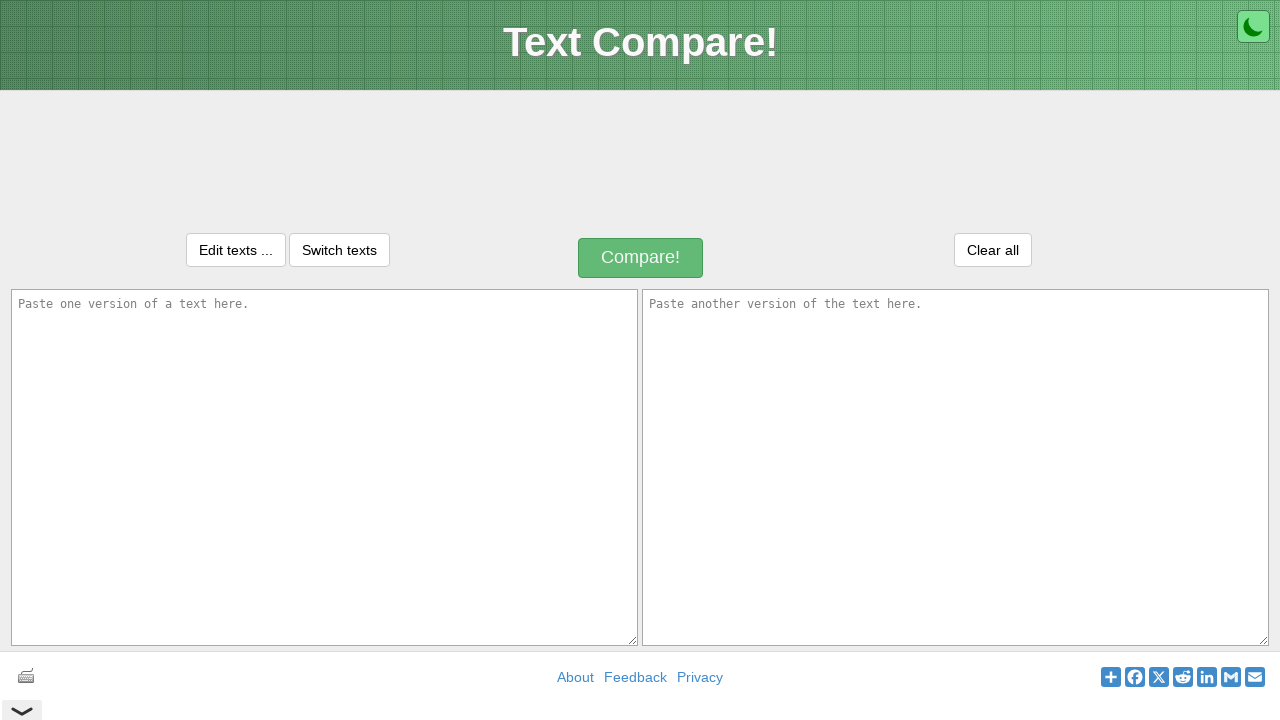

Located first textarea element with id 'inputText1'
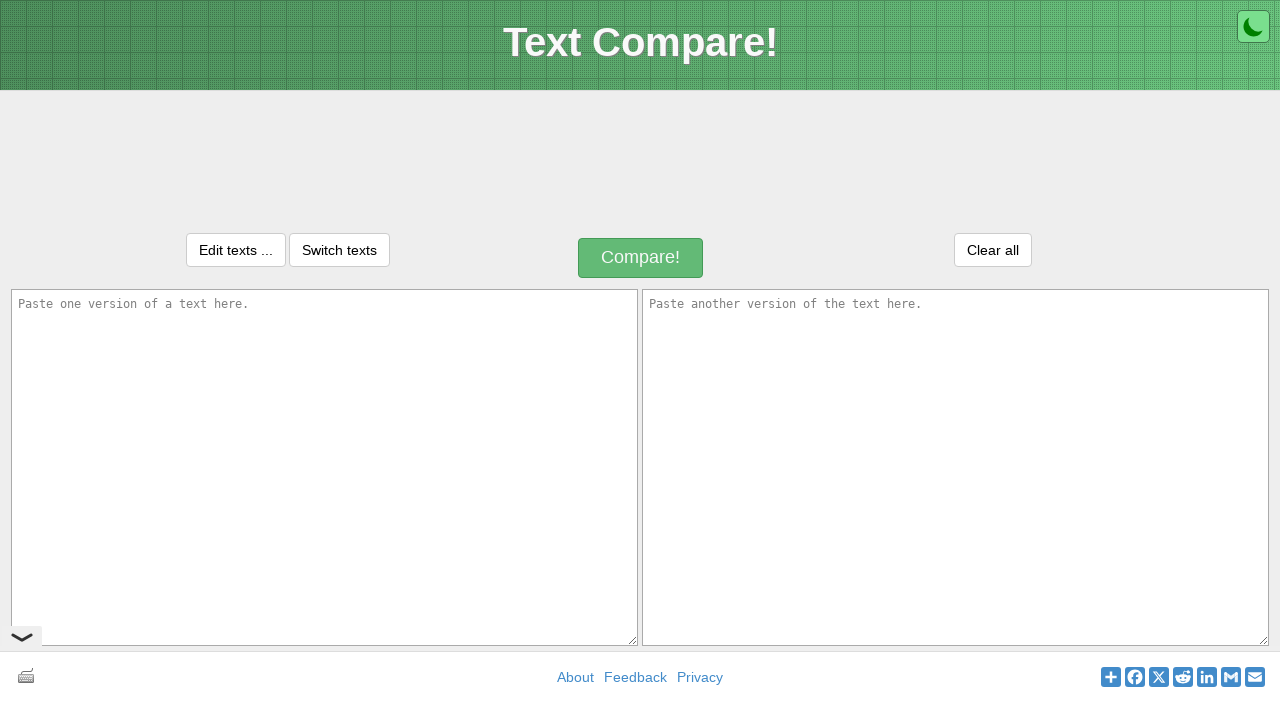

Located second textarea element with id 'inputText2'
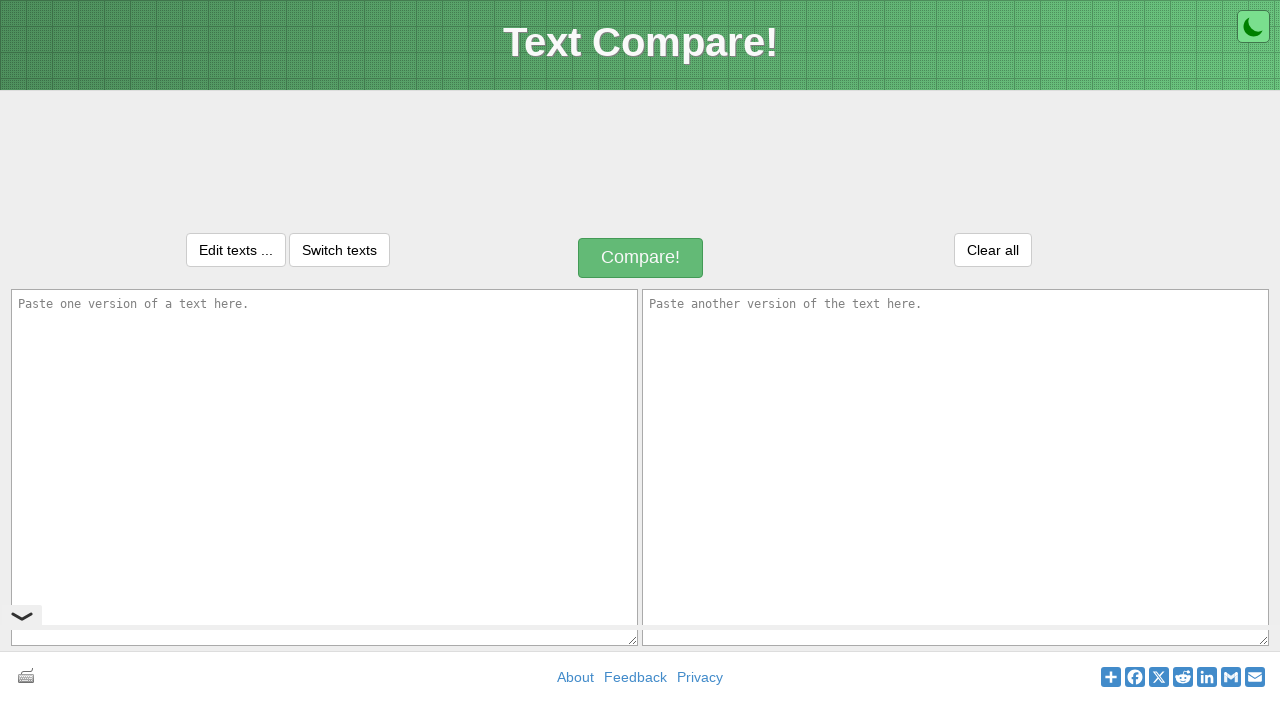

Filled first textarea with 'Hello This is Selenium' on textarea#inputText1
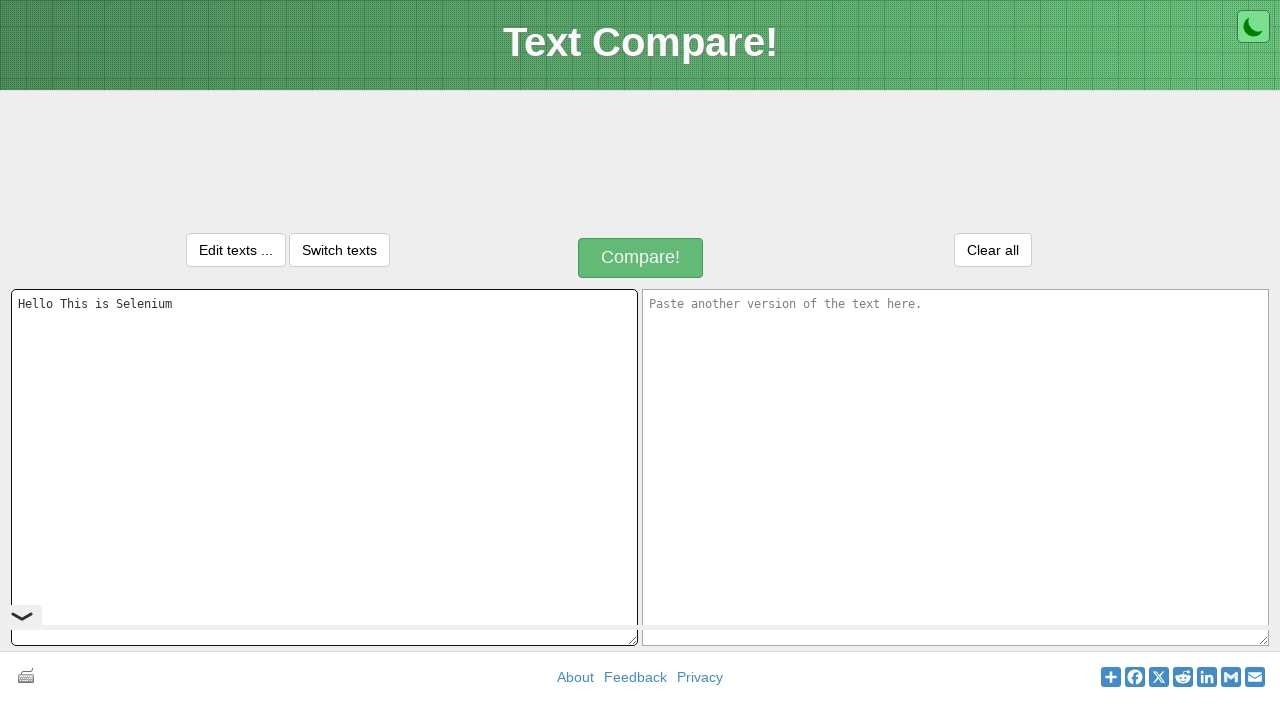

Clicked on first textarea to focus it at (324, 467) on textarea#inputText1
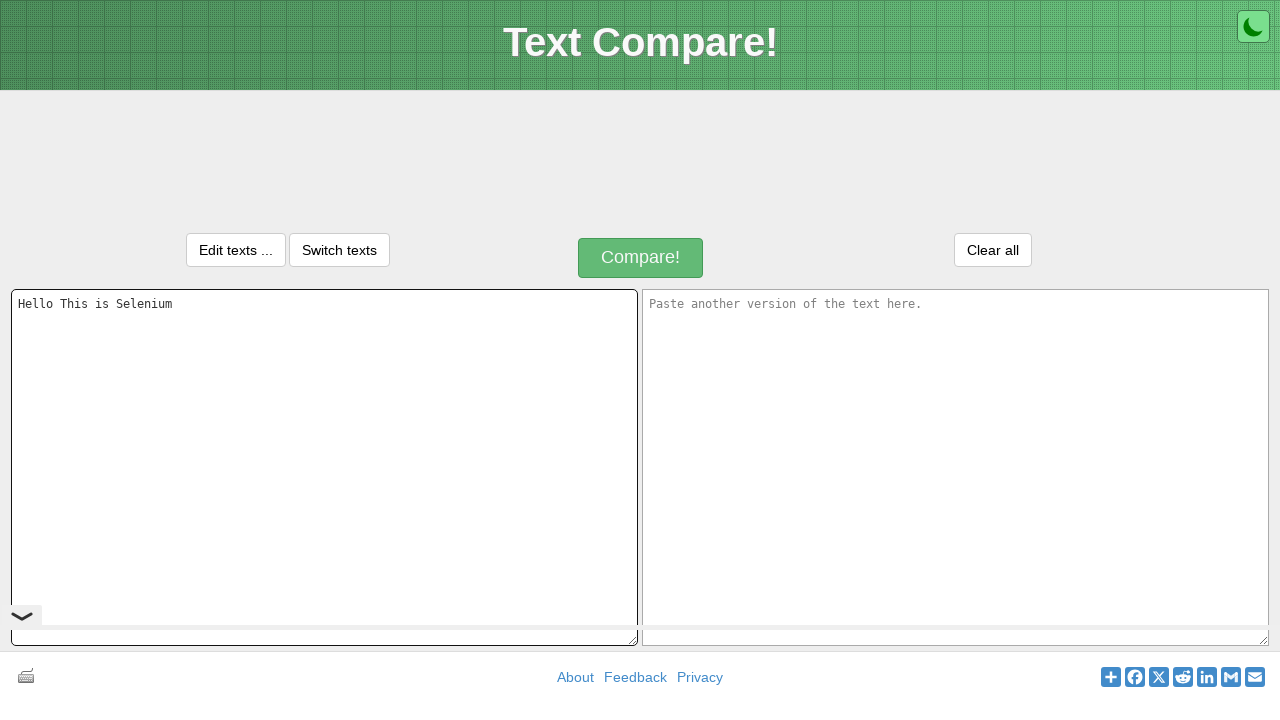

Pressed Ctrl+A to select all text in first textarea
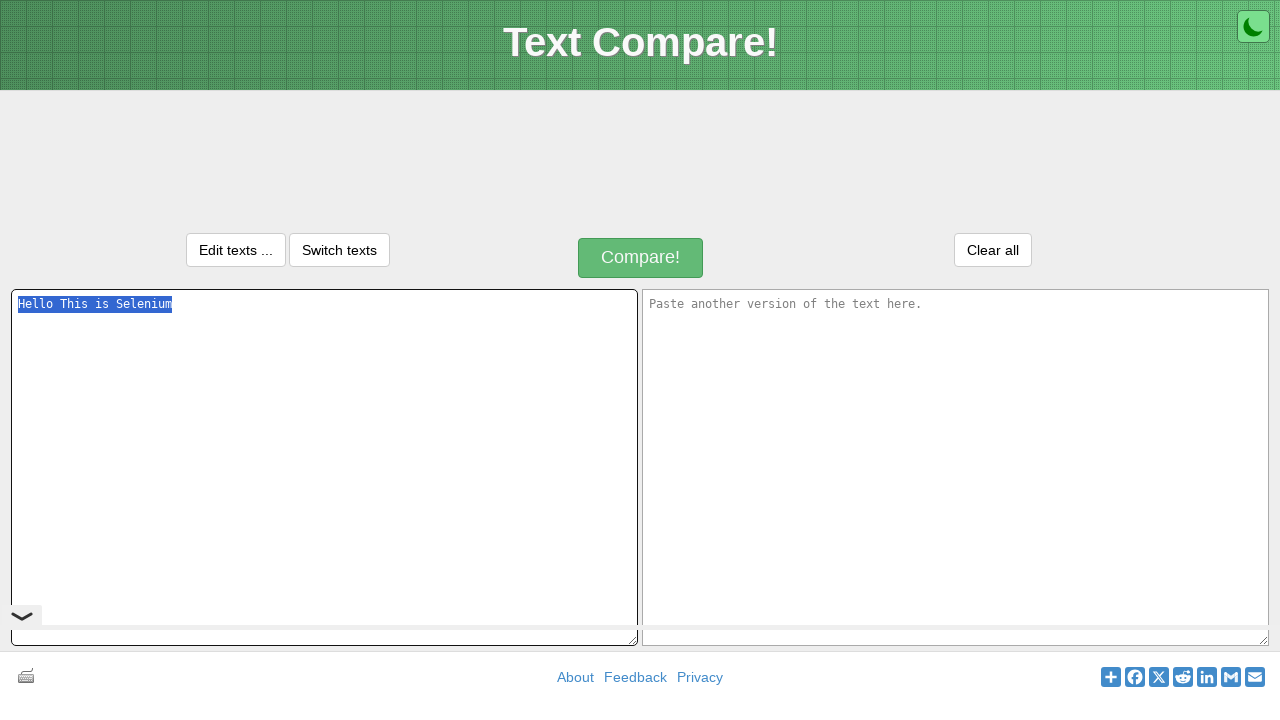

Pressed Ctrl+C to copy selected text
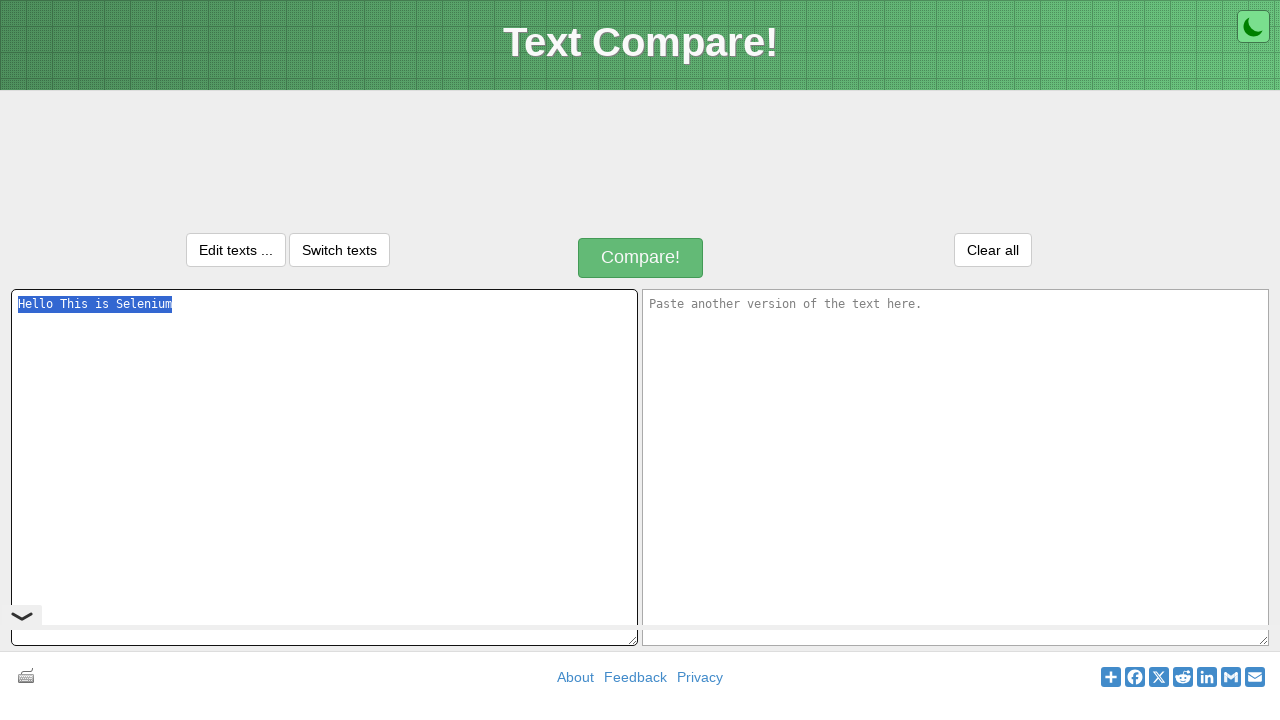

Pressed Tab to move focus to second textarea
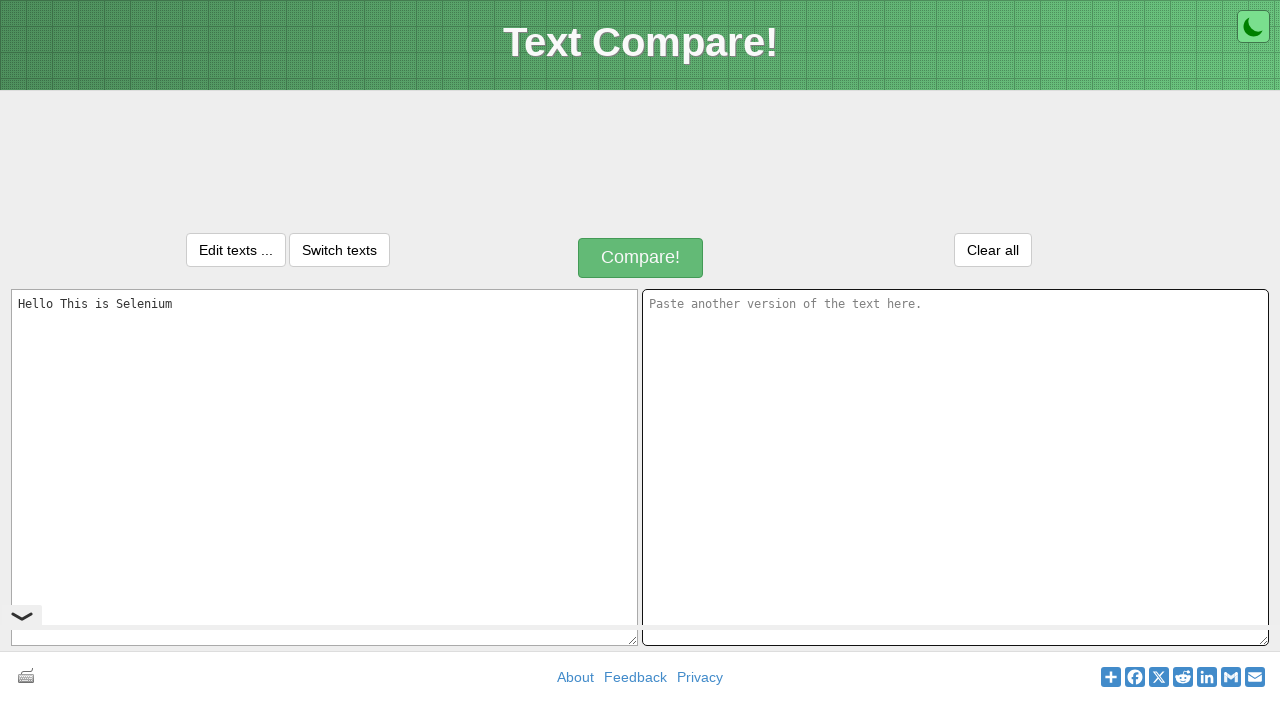

Pressed Ctrl+V to paste text into second textarea
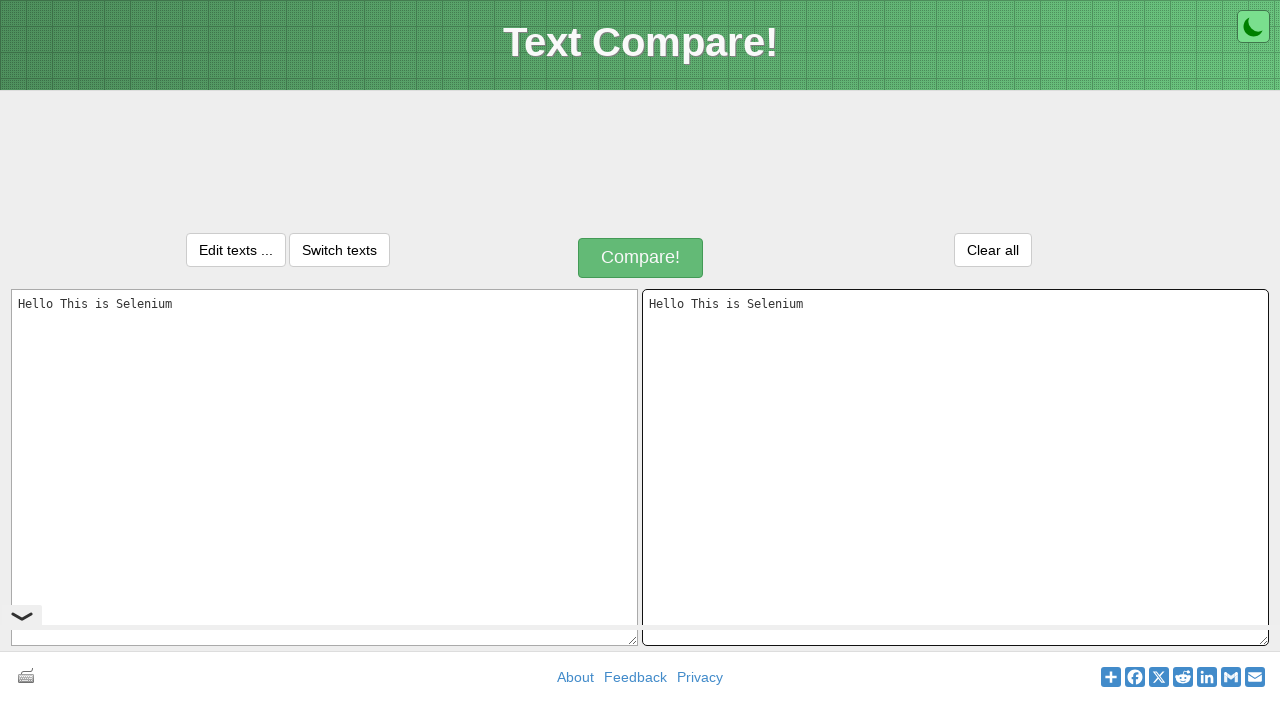

Retrieved text value from first textarea
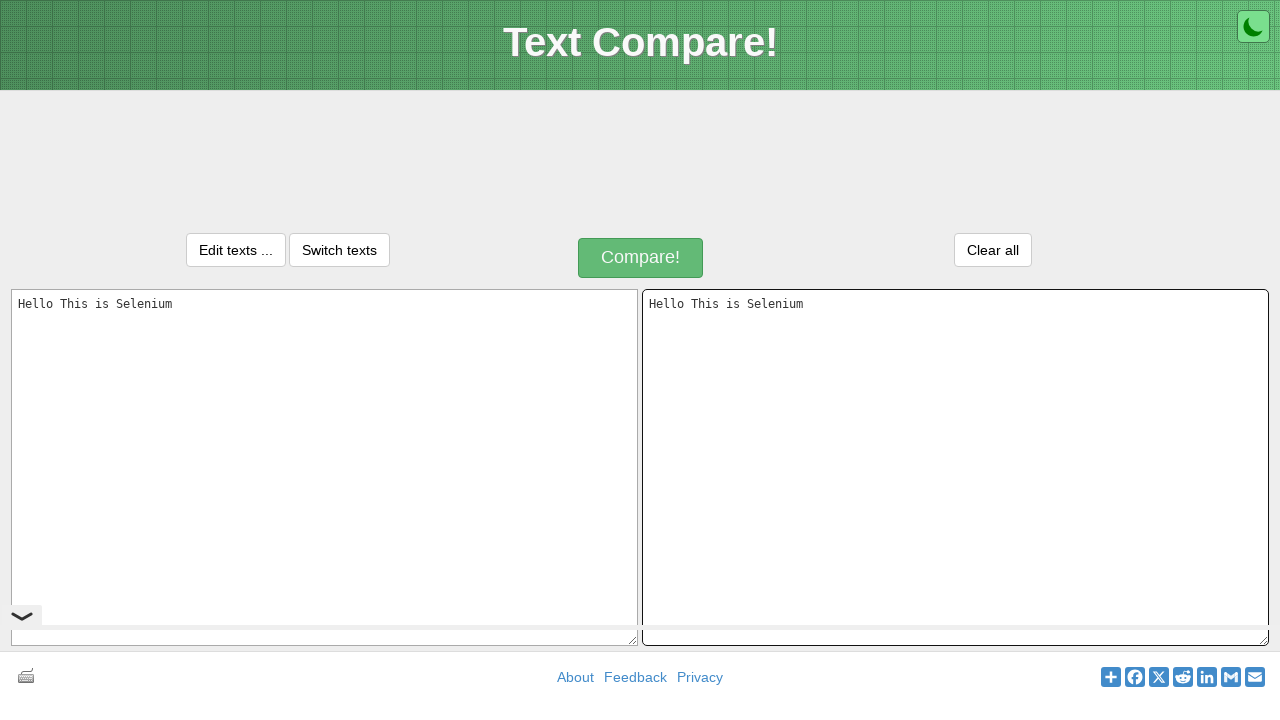

Retrieved text value from second textarea
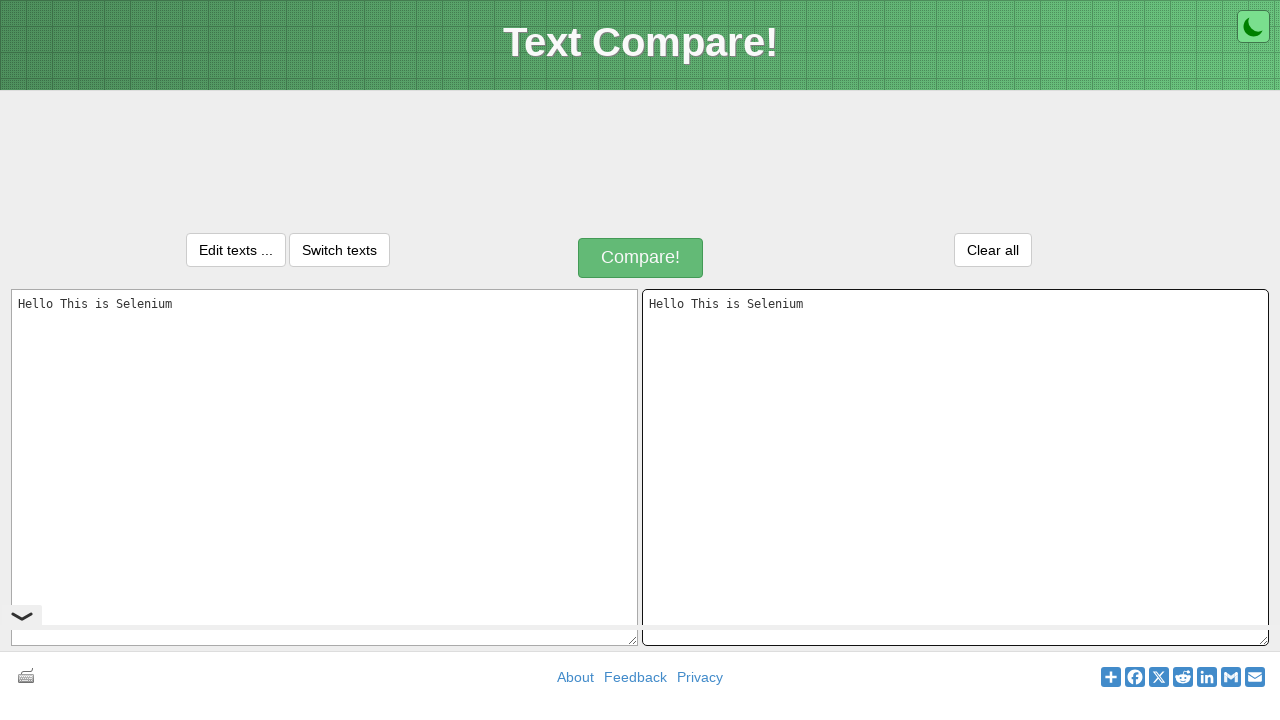

Verified that text was successfully copied from first textarea to second textarea
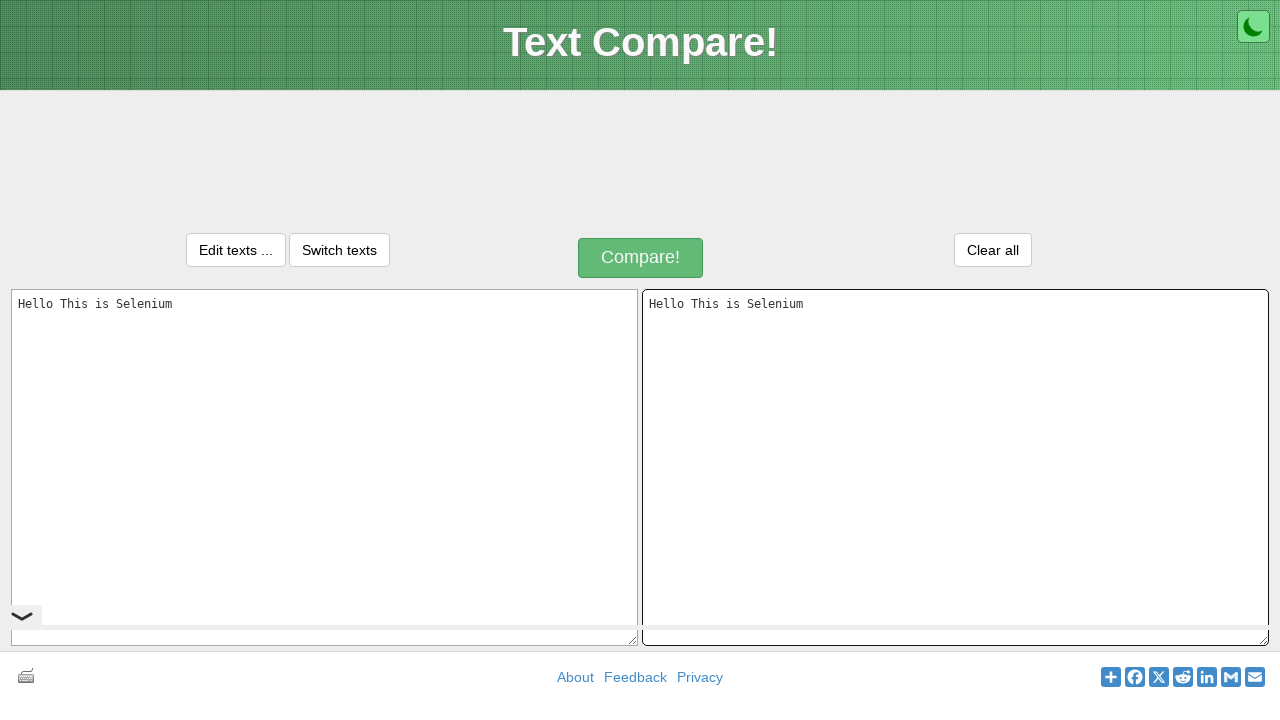

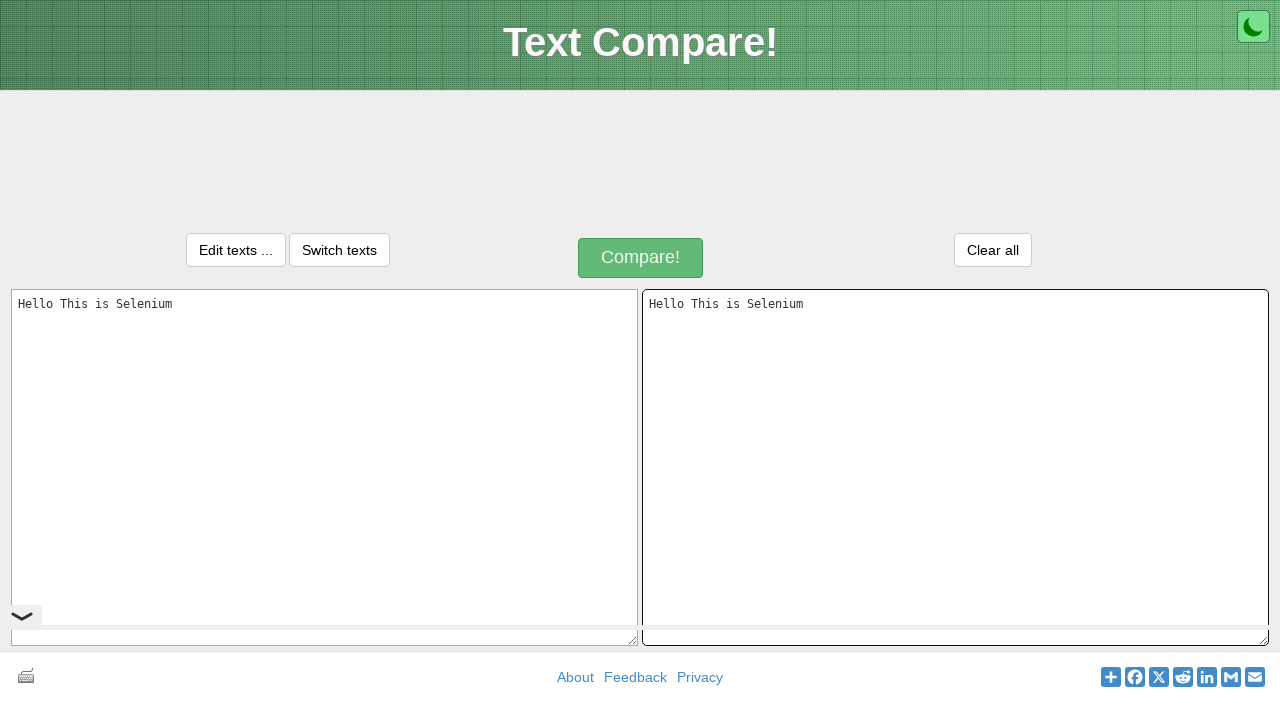